Tests a registration form by filling in required fields (first name, last name, and city) and submitting the form to verify successful registration

Starting URL: http://suninjuly.github.io/registration1.html

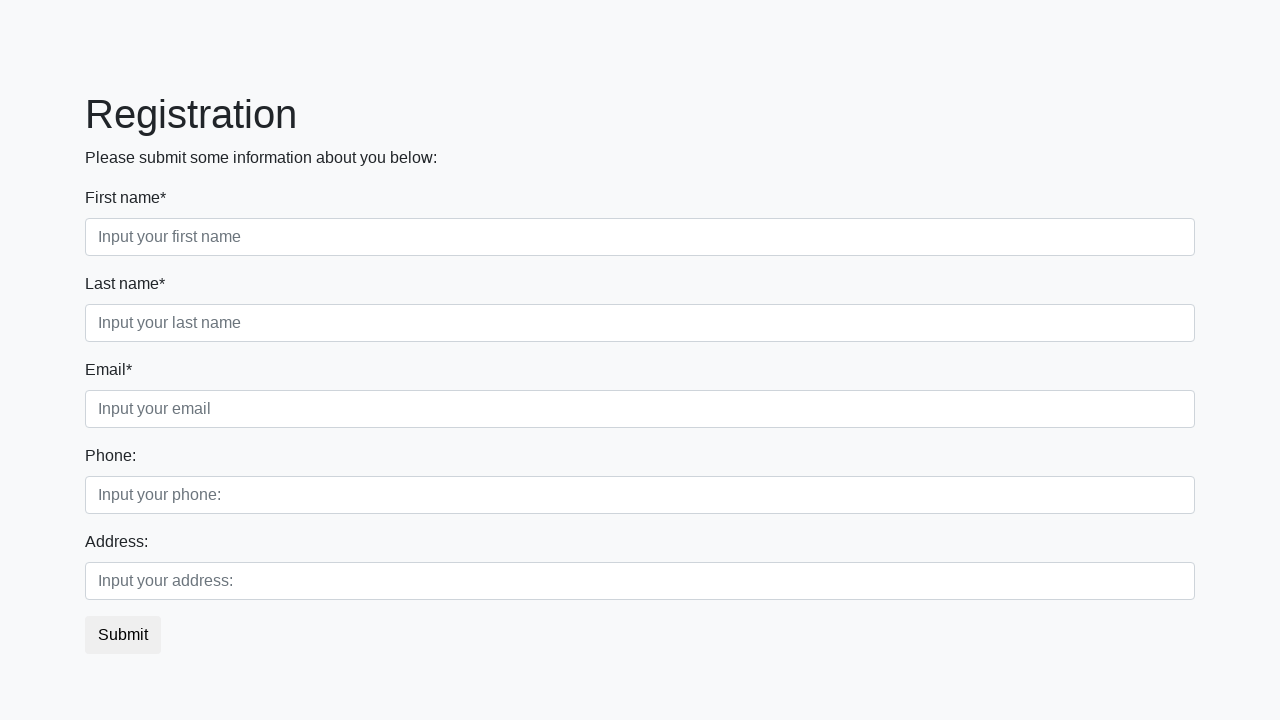

Filled first name field with 'Ivan' on .first:required
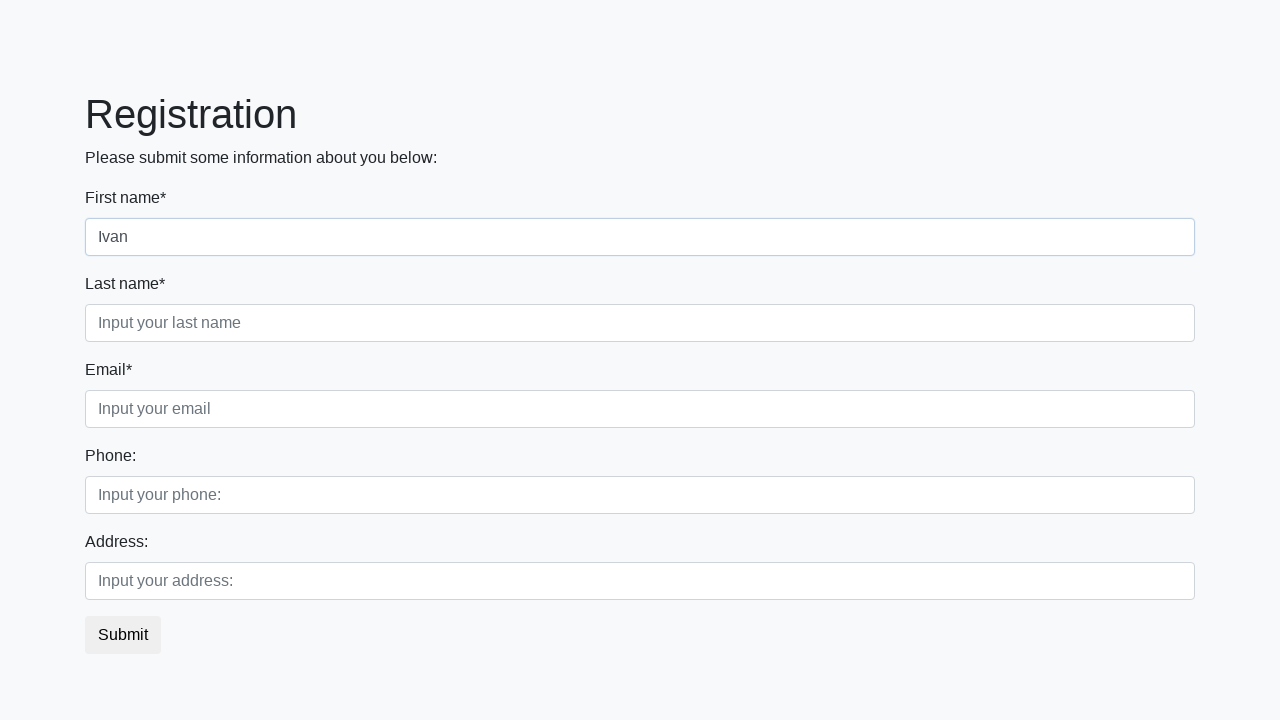

Filled last name field with 'Petrov' on .second:required
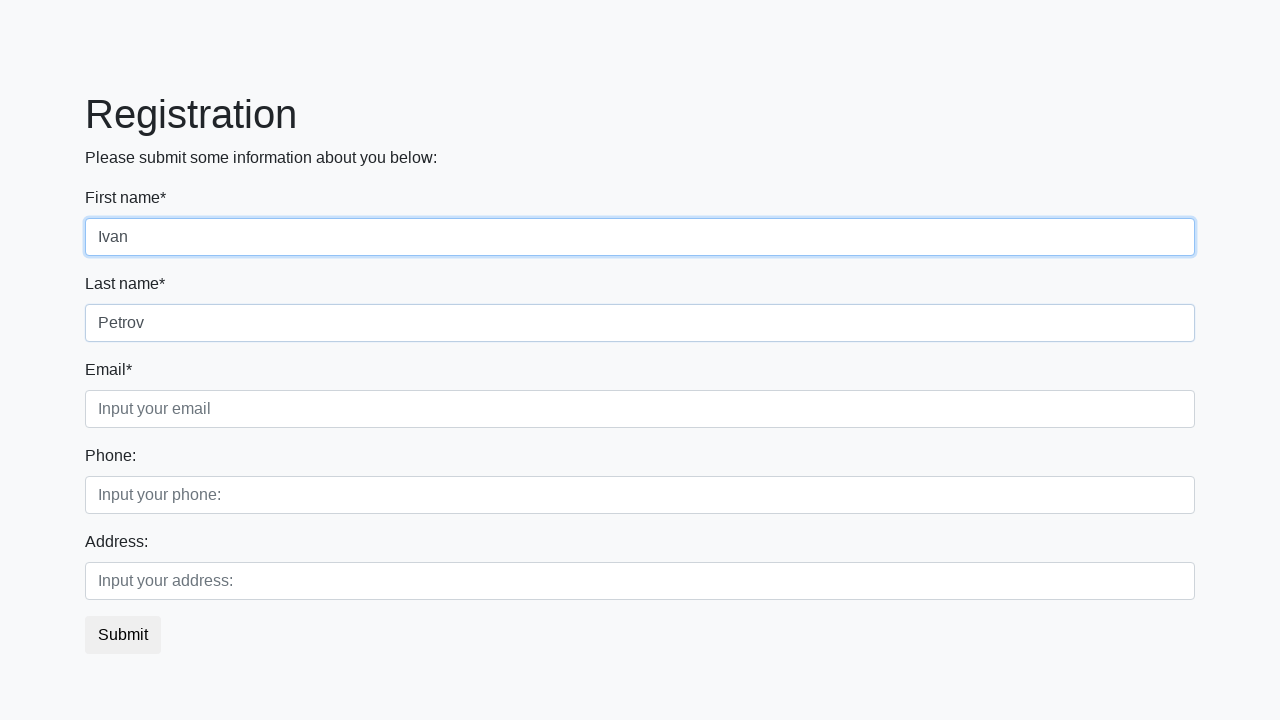

Filled city field with 'Smolensk' on .third:required
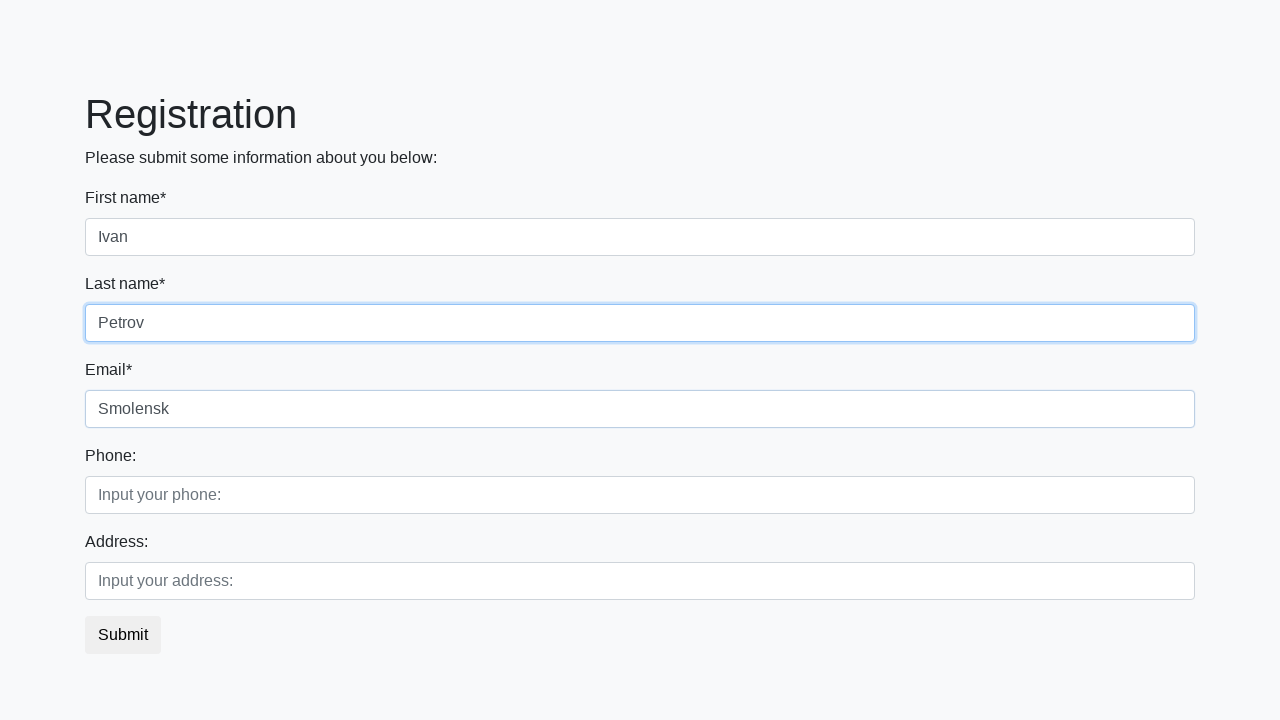

Clicked submit button to register at (123, 635) on button.btn
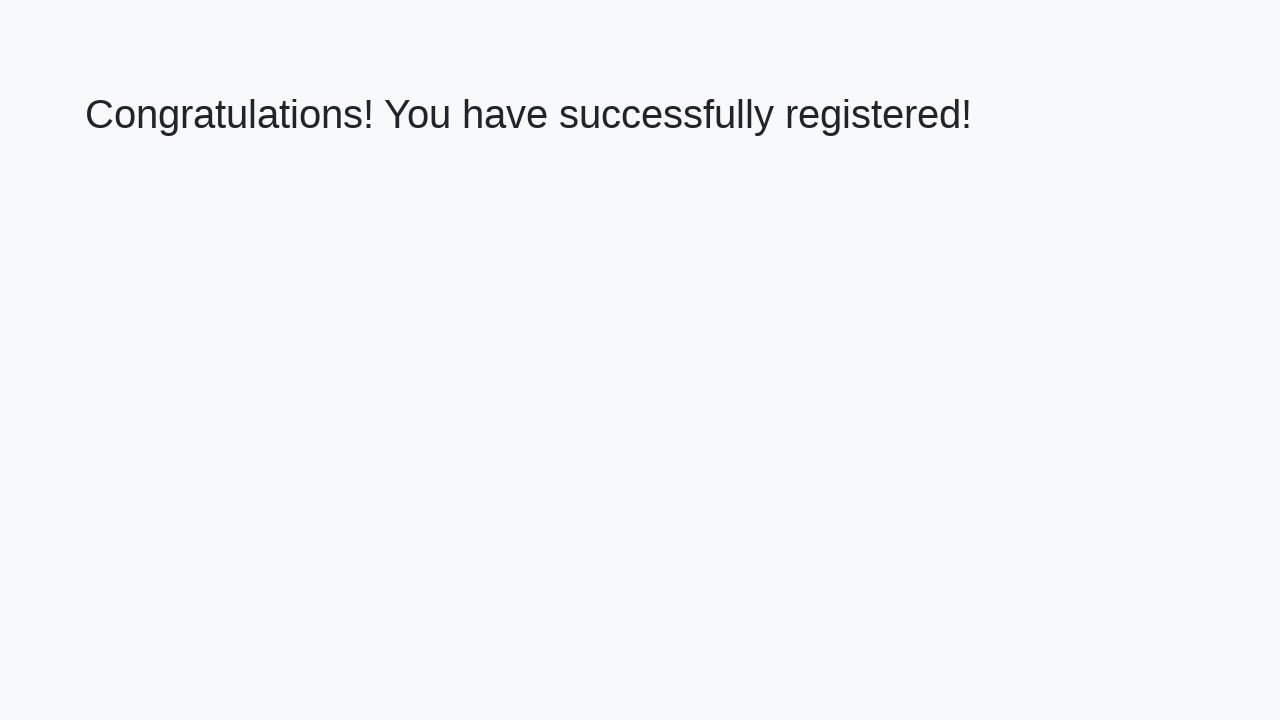

Success heading loaded after form submission
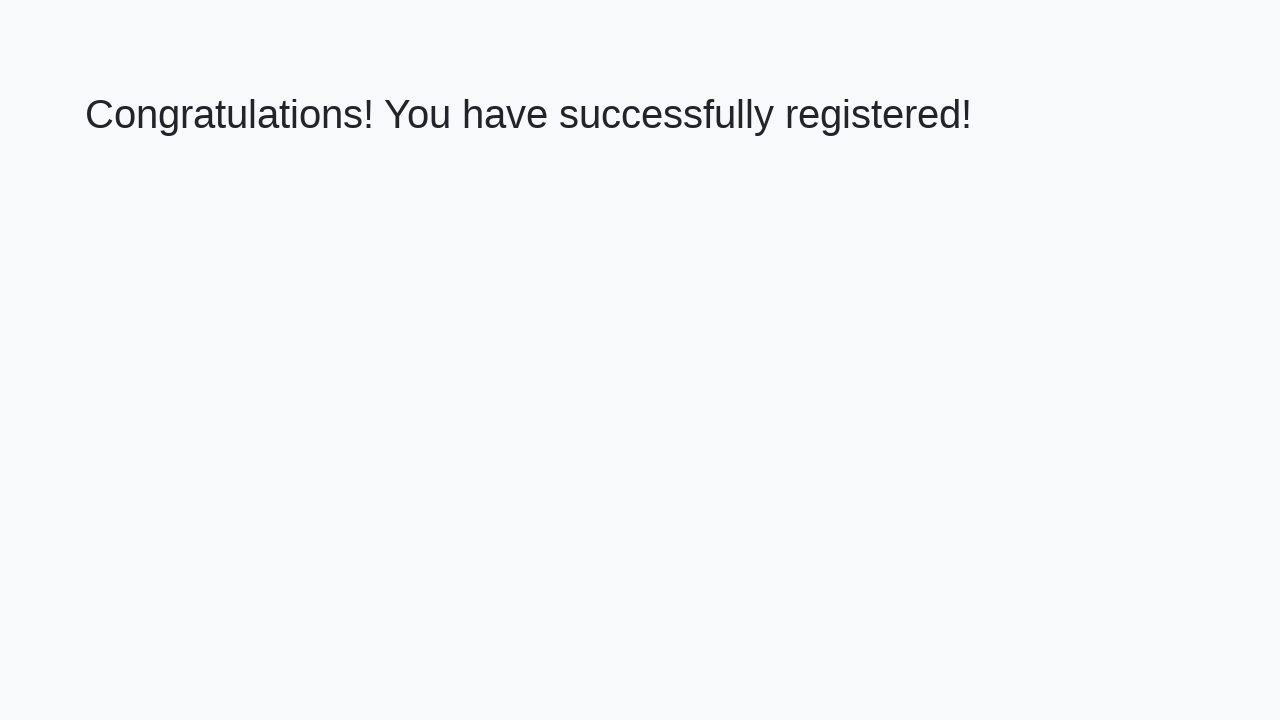

Verified success message: 'Congratulations! You have successfully registered!'
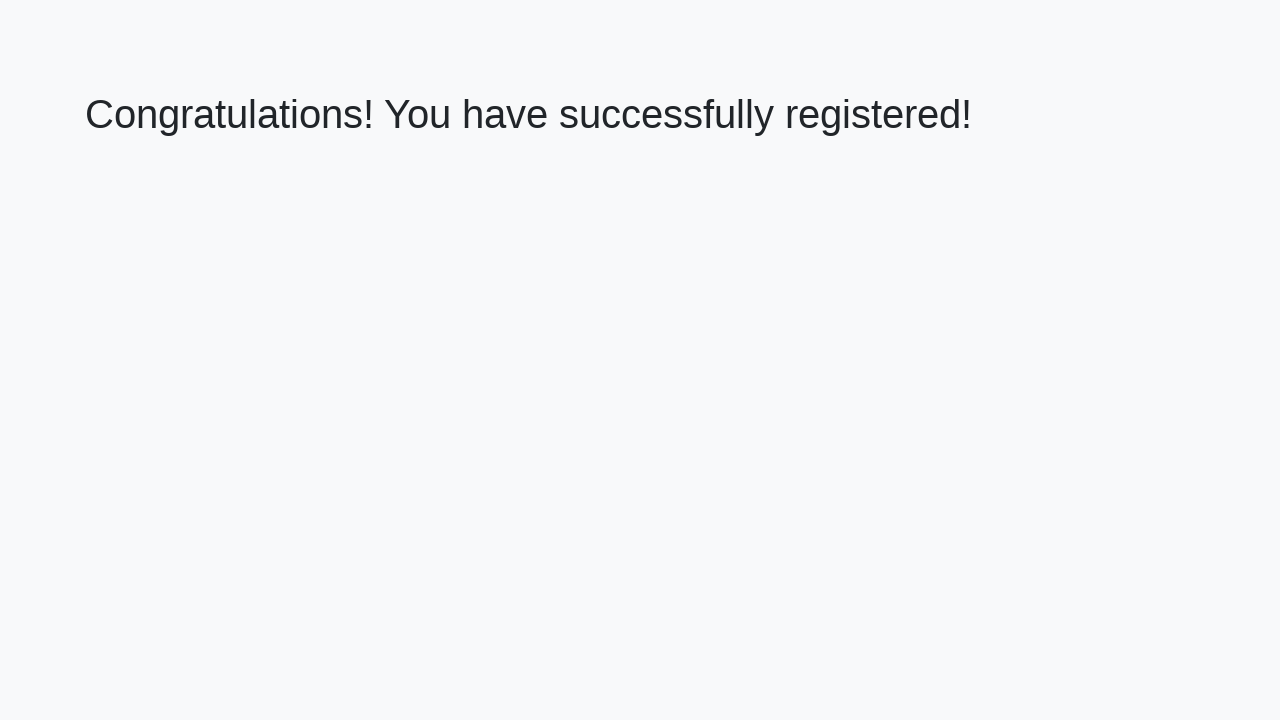

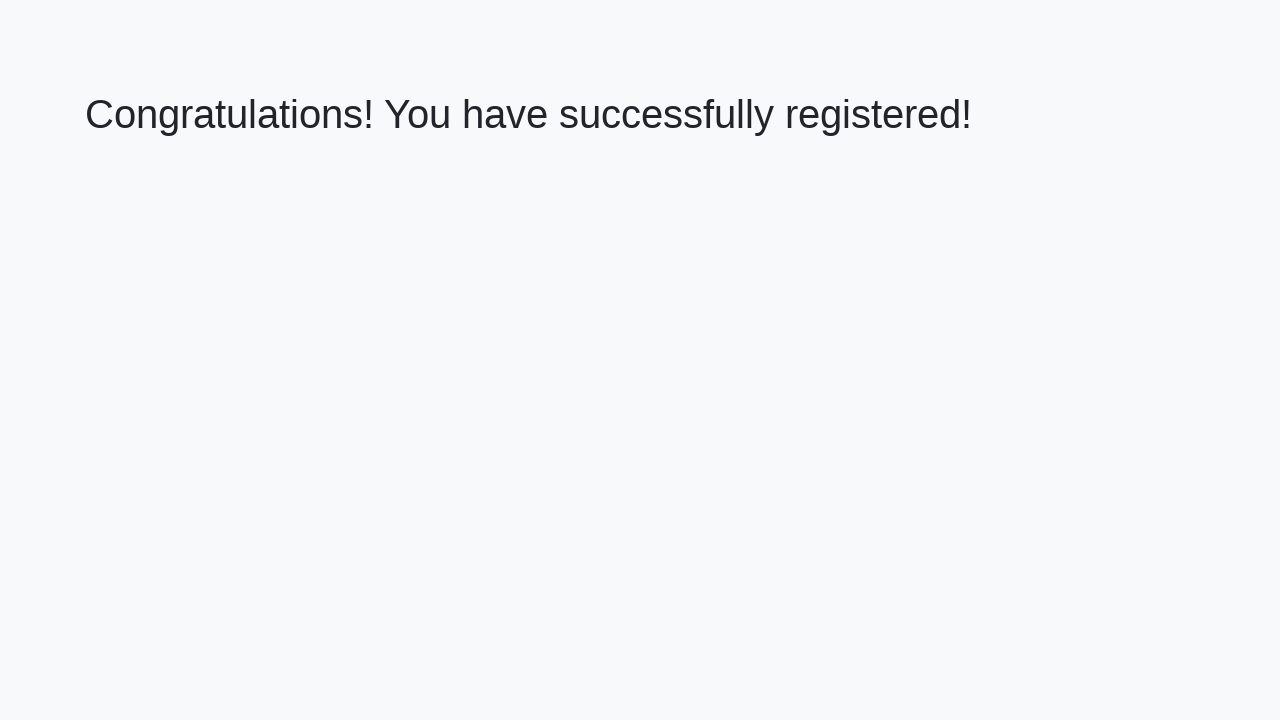